Tests nested frames by navigating to nested frames page and interacting with parent and child frames

Starting URL: https://demoqa.com/

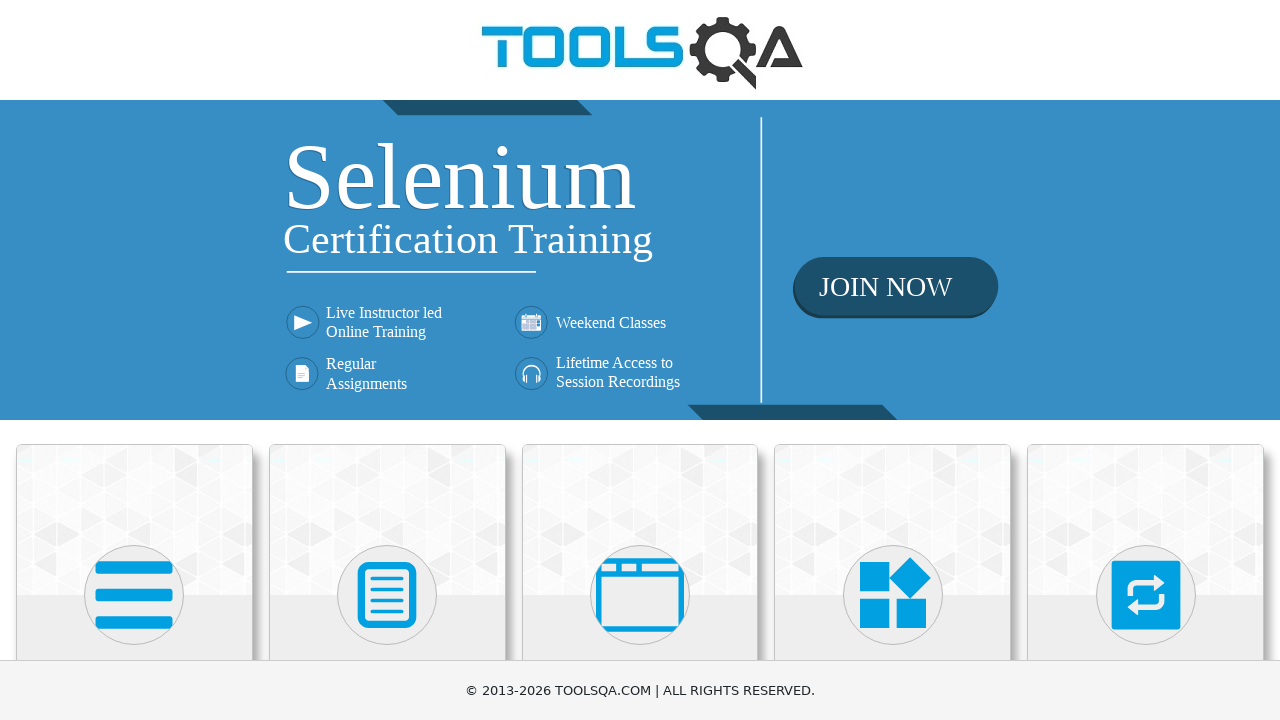

Clicked on 'Alerts, Frame & Windows' menu at (640, 360) on xpath=//h5[text()='Alerts, Frame & Windows']
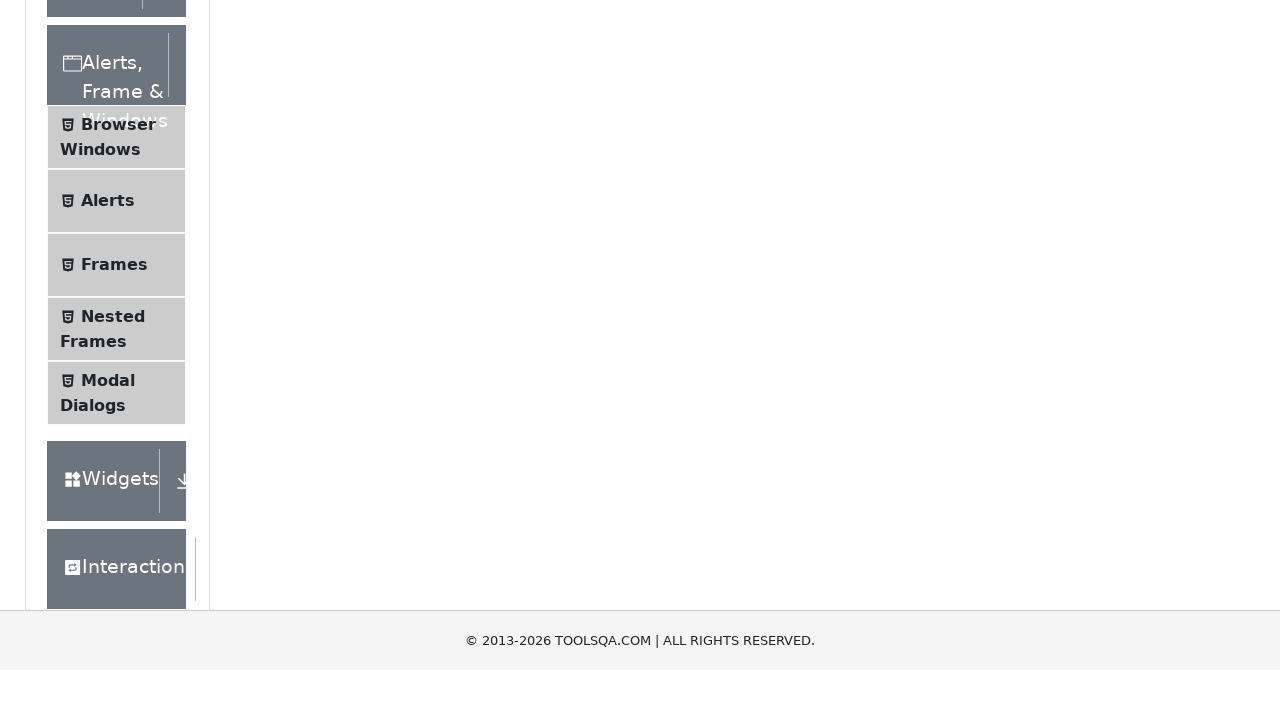

Clicked on 'Nested Frames' submenu at (113, 616) on xpath=//span[text()='Nested Frames']
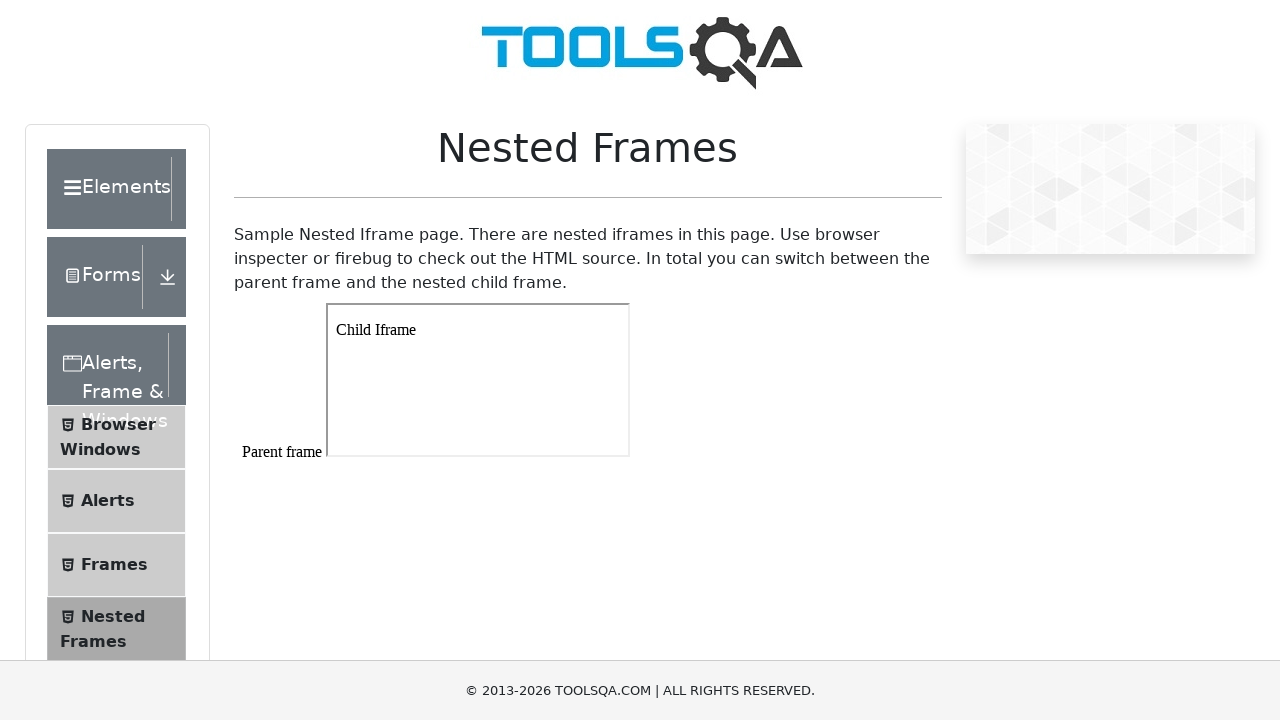

Switched to parent frame (frame1)
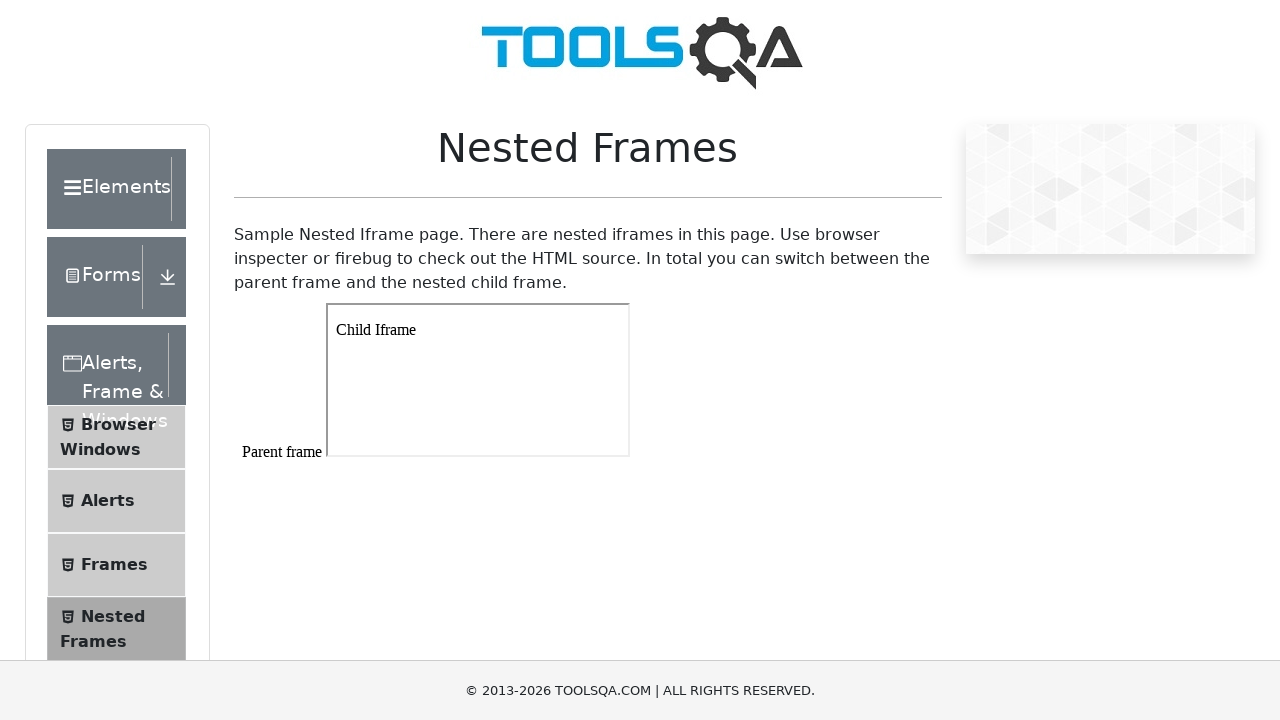

Waited for body element to load in parent frame
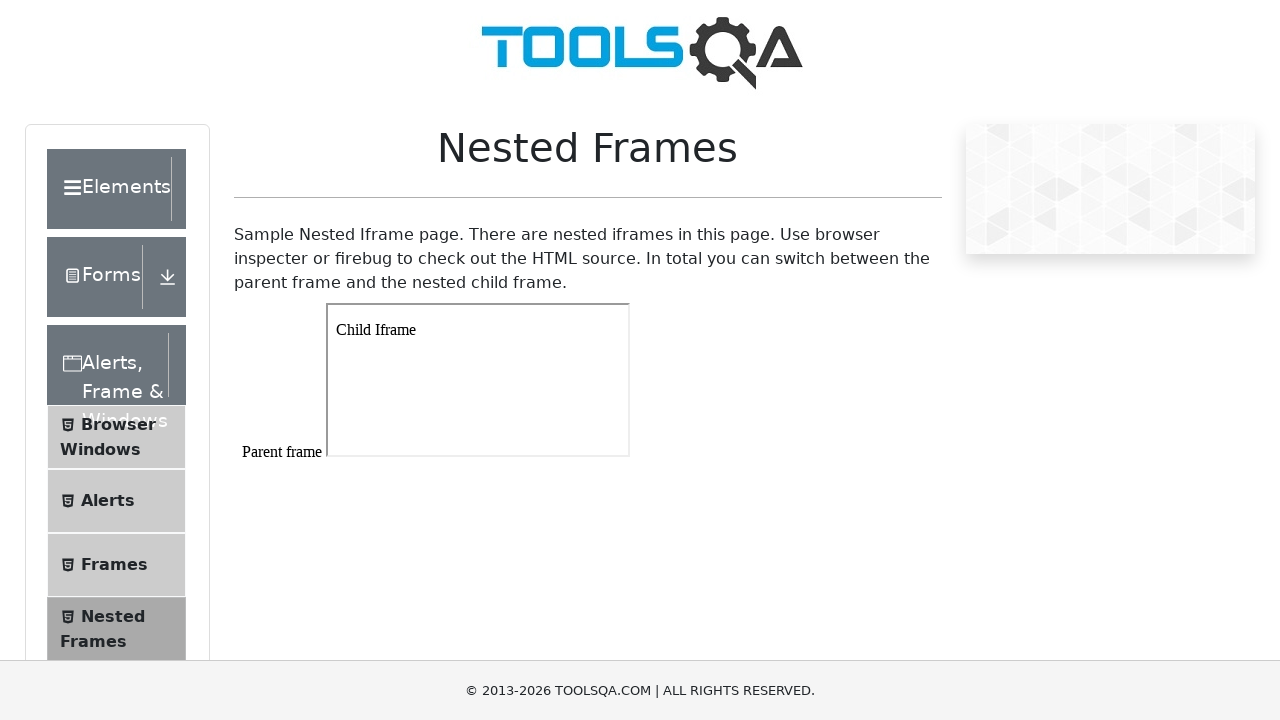

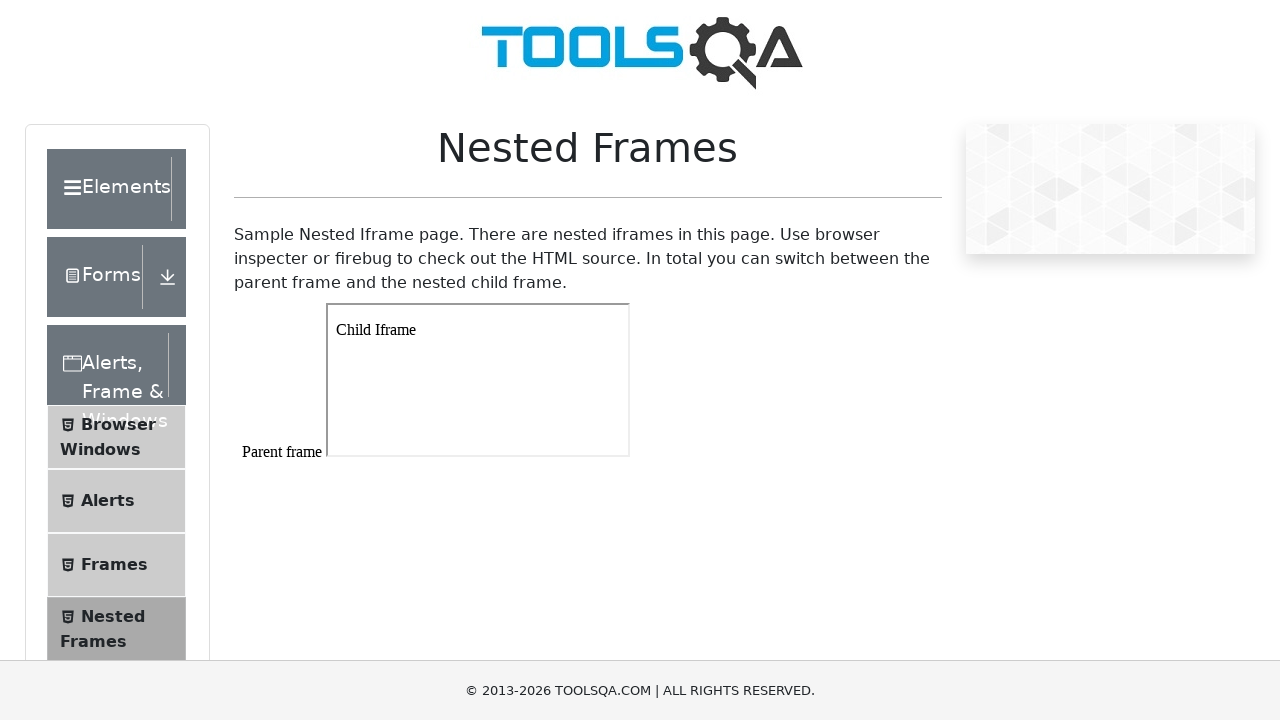